Opens a new window, switches to it, verifies content, and closes it

Starting URL: https://demoqa.com/browser-windows

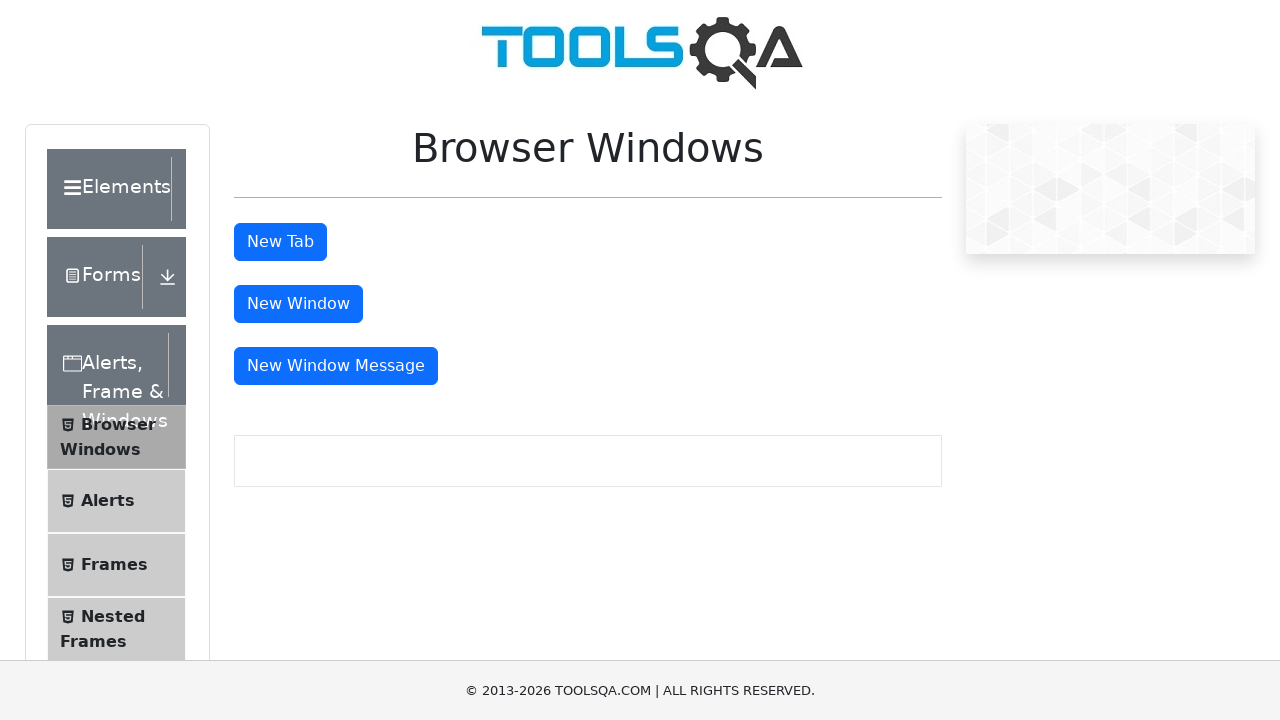

Waited for 'New Window' button to be visible
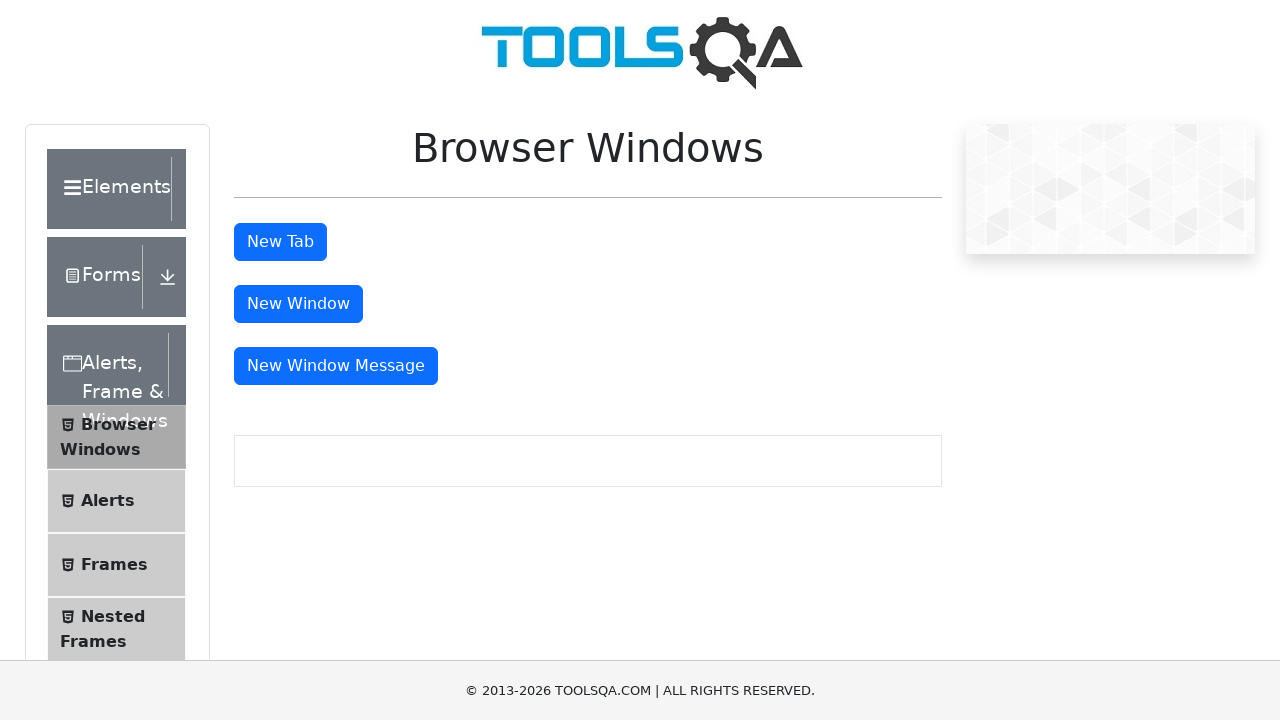

Clicked 'New Window' button to open new window at (298, 304) on #windowButton
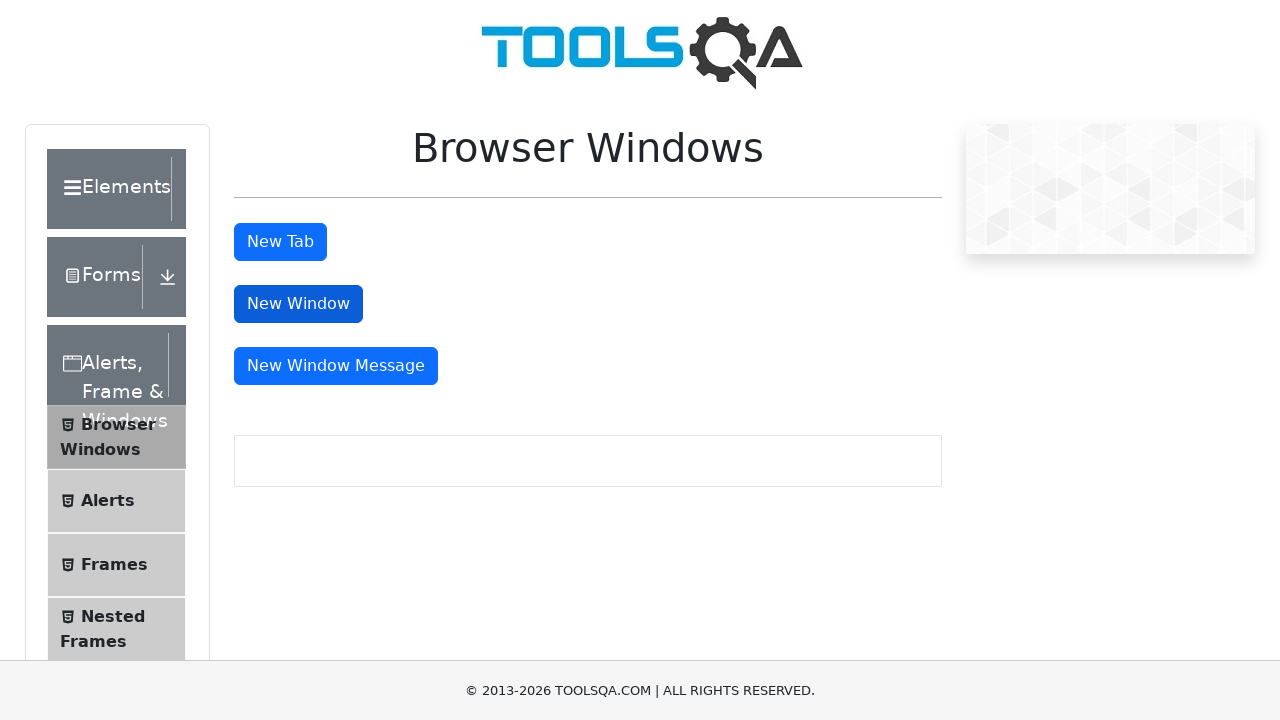

New window opened and captured
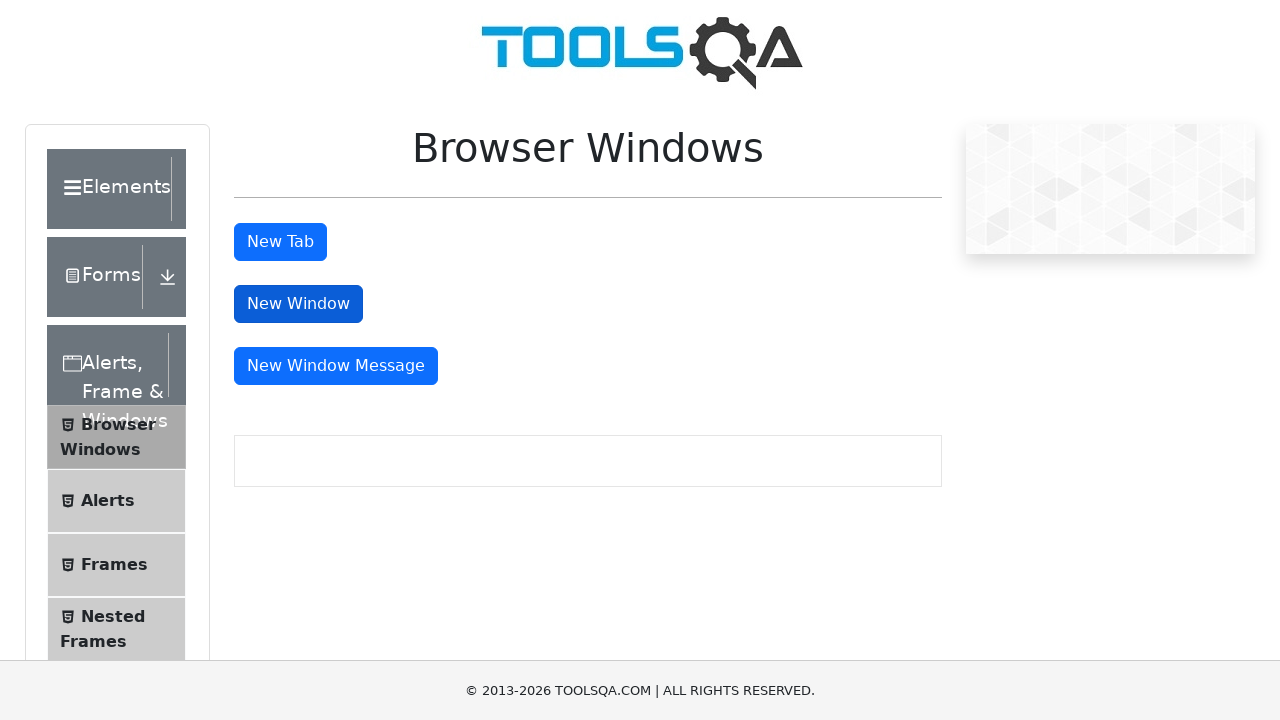

New window page loaded completely
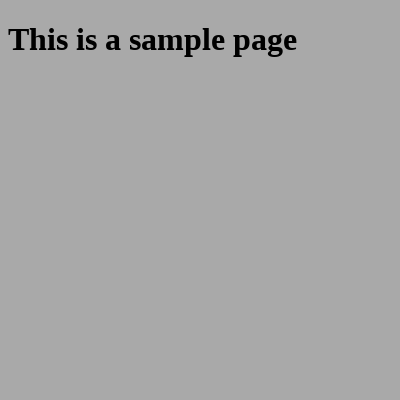

Retrieved heading text: This is a sample page
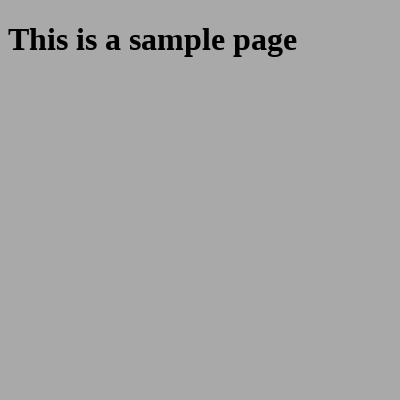

Verified that heading contains 'This is a sample page'
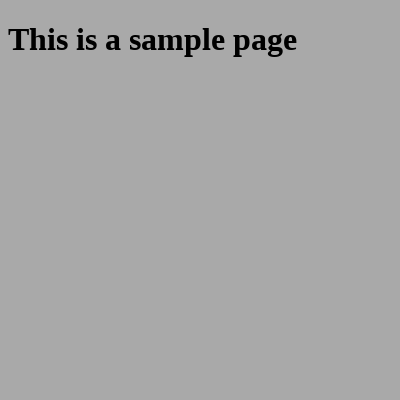

Closed the new window
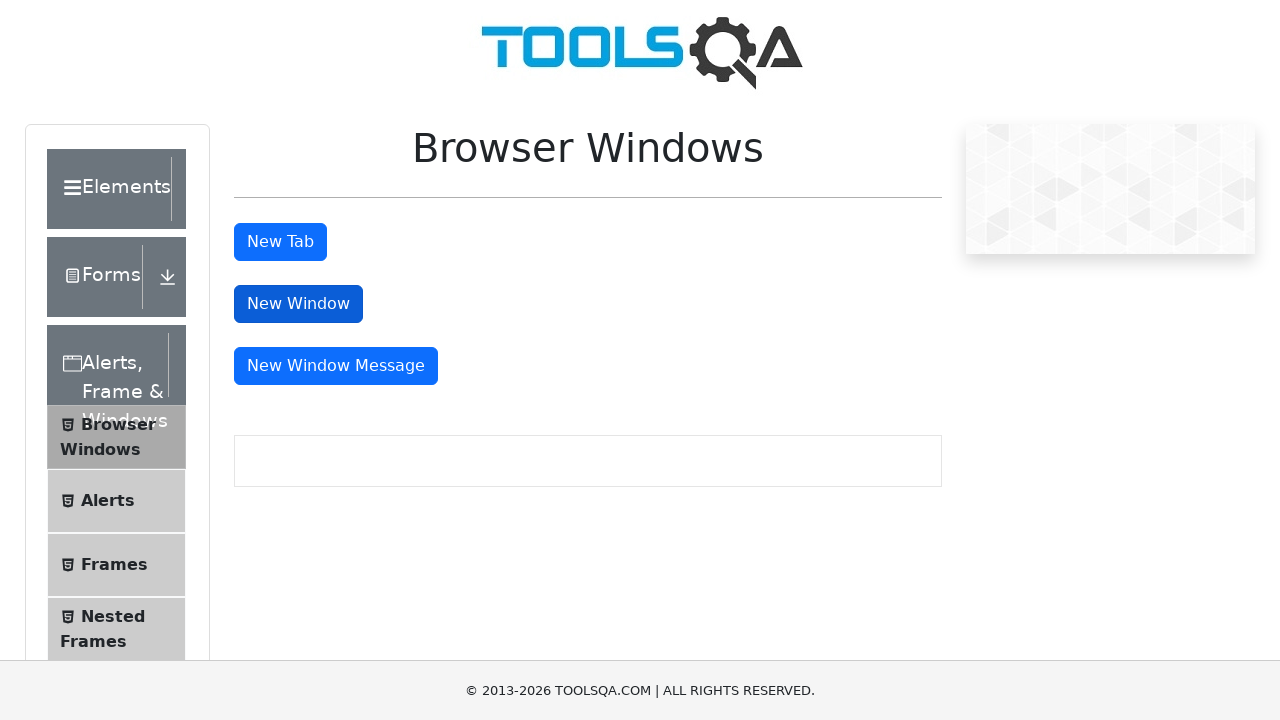

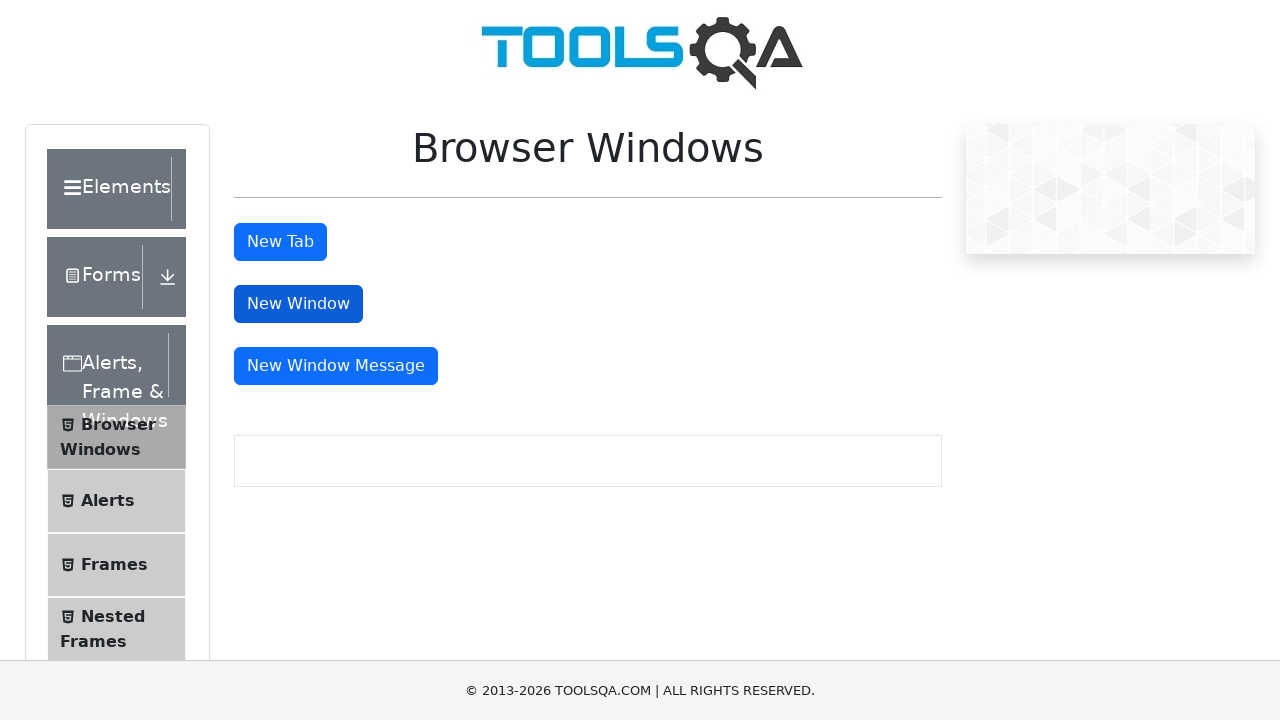